Tests navigation through the Selenium website by clicking on the Blog link, then navigating to 2016 blog posts, and verifying the presence of a specific blog post title and page title.

Starting URL: https://selenium.dev

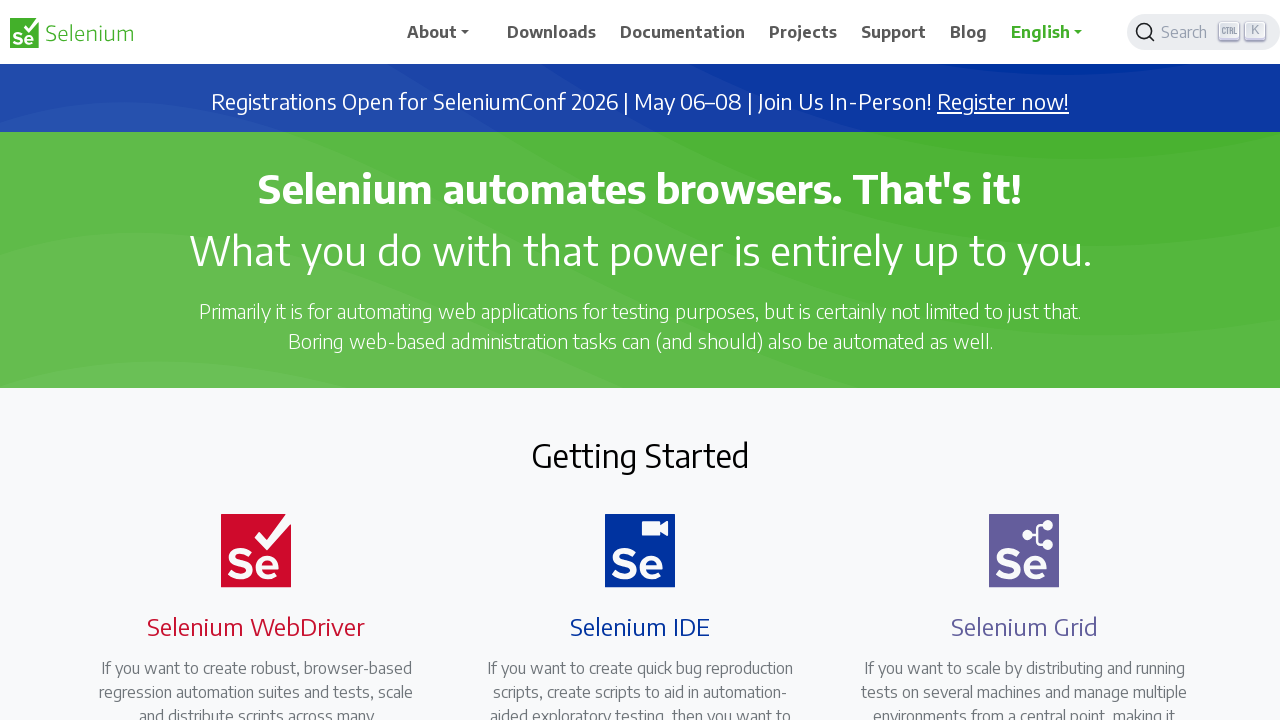

Clicked on the Blog link at (969, 32) on text=Blog
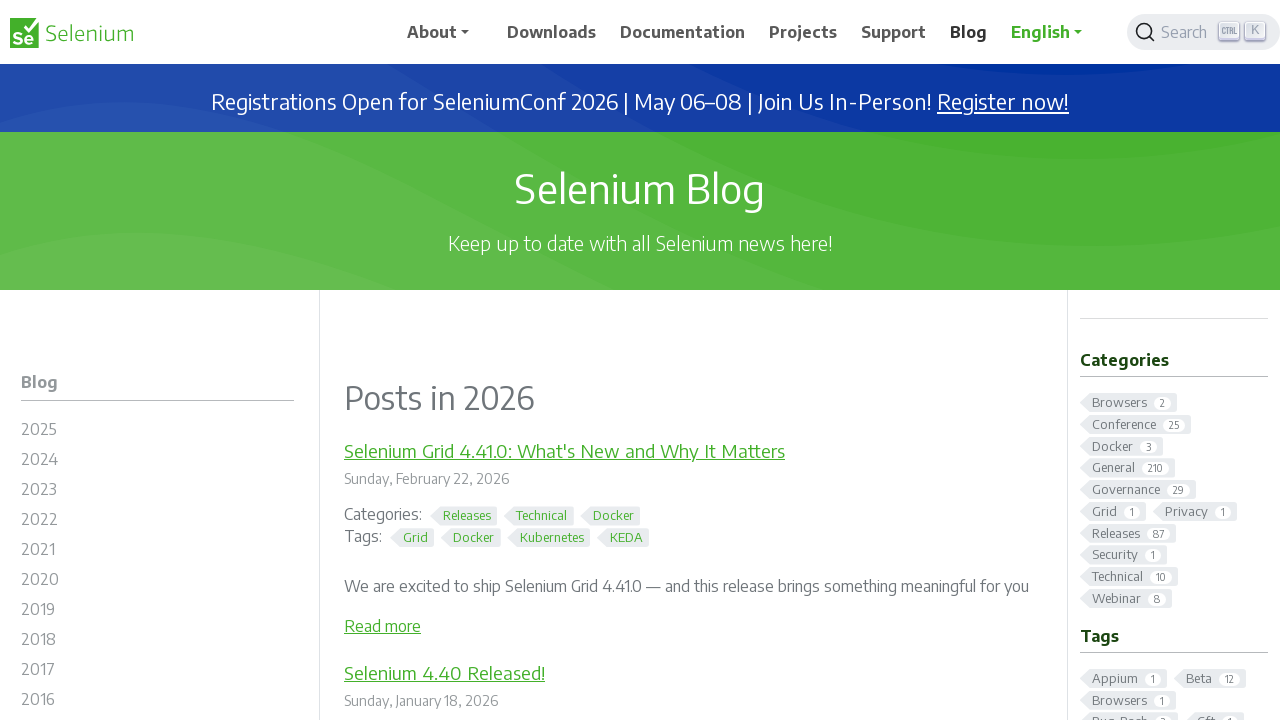

Clicked on the 2016 blog archive link at (158, 702) on #m-blog2016
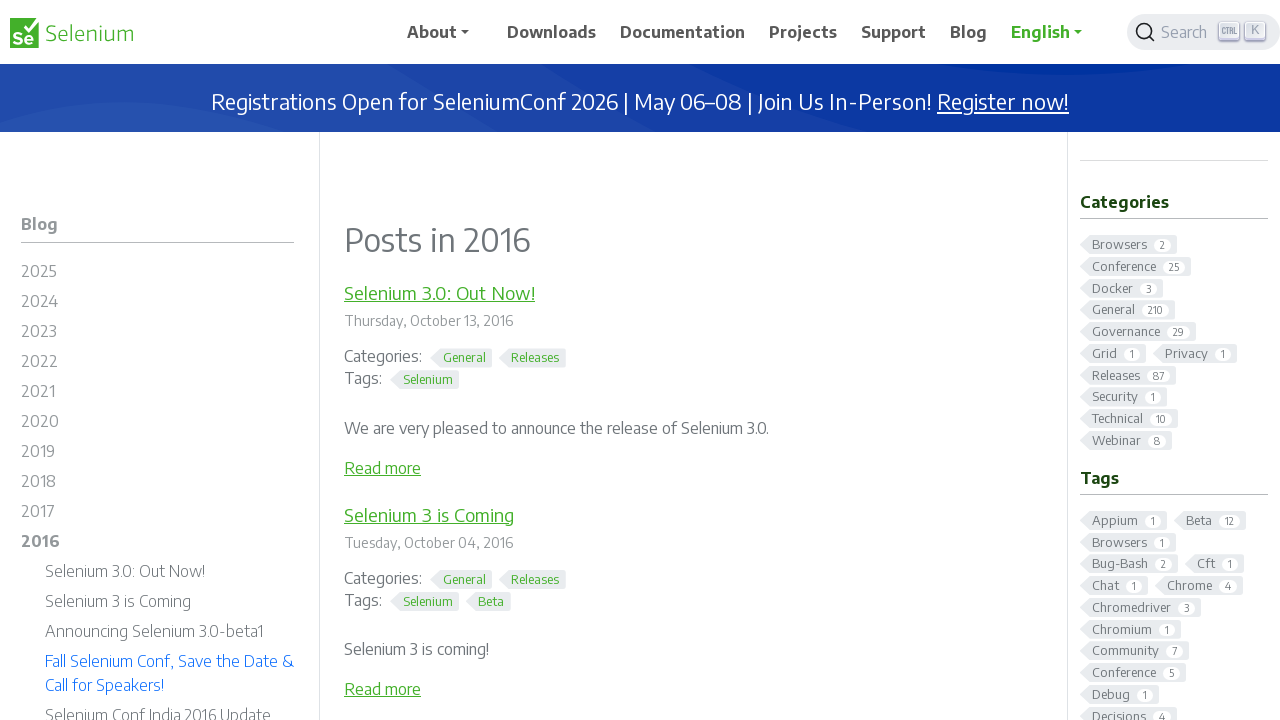

Blog post 'Fall Selenium Conf, Save the Date & Call for Speakers!' loaded
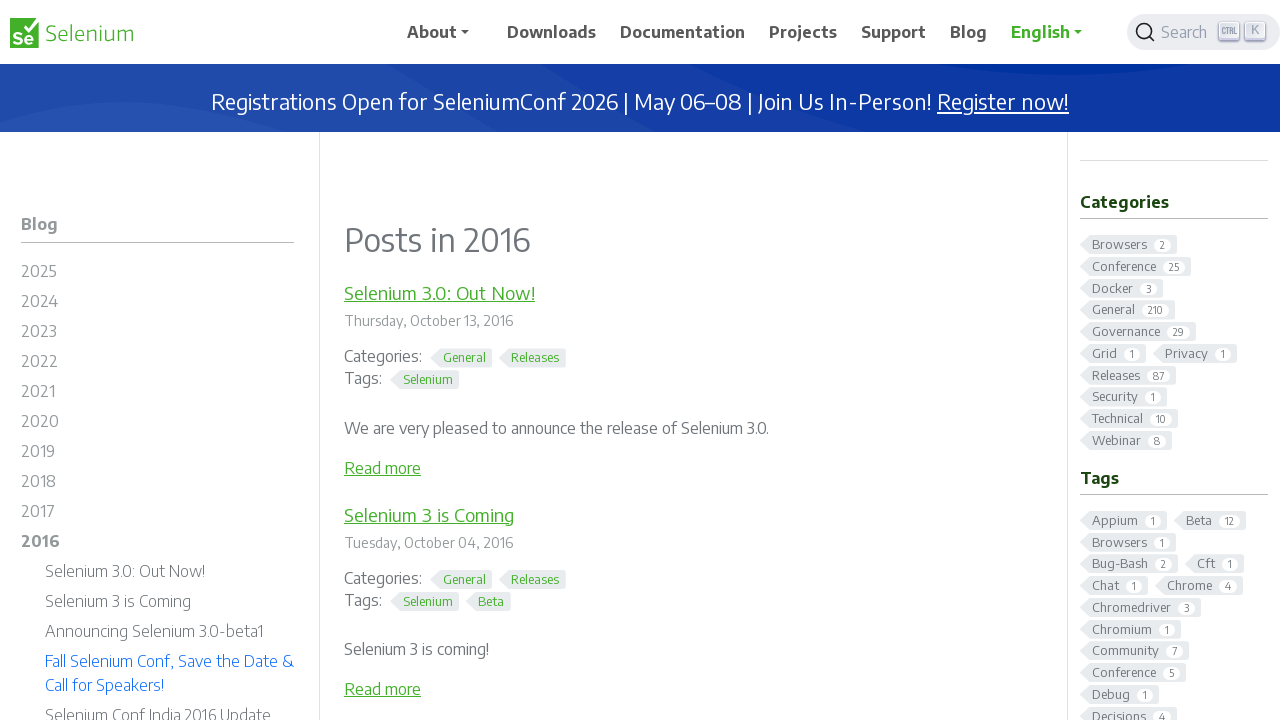

Verified page title is 'Blog Posts - 2016 | Selenium'
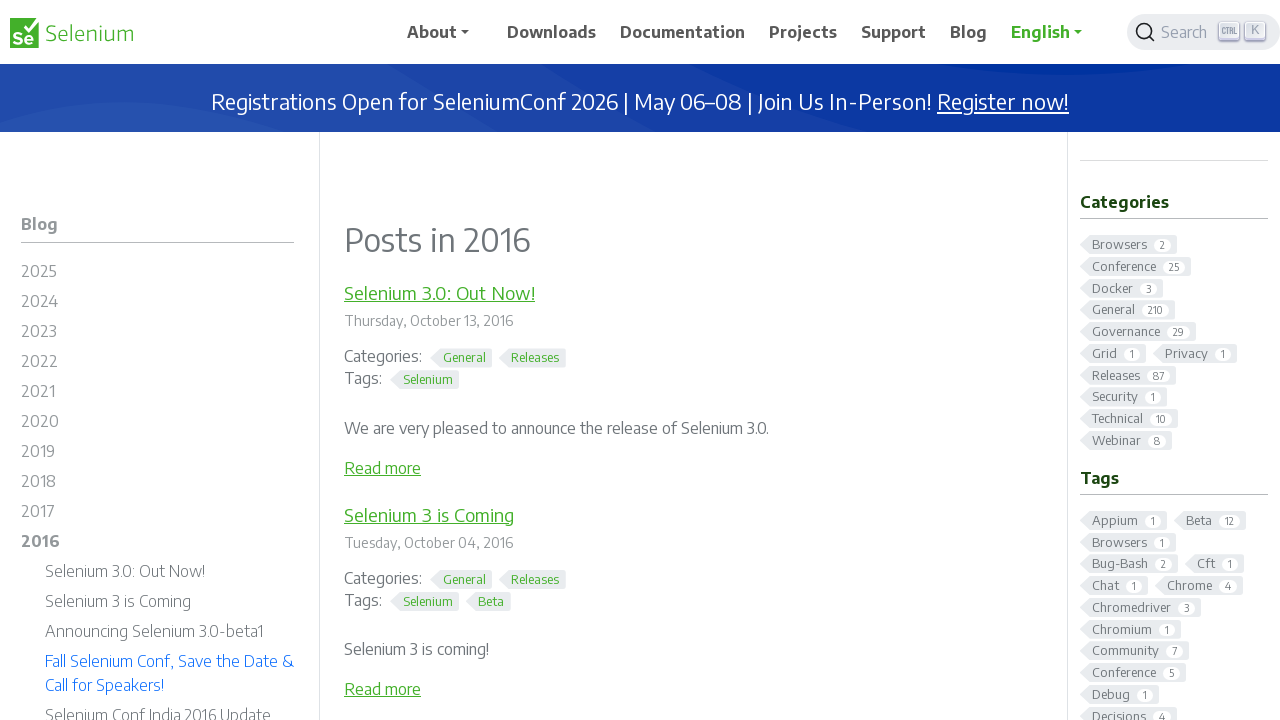

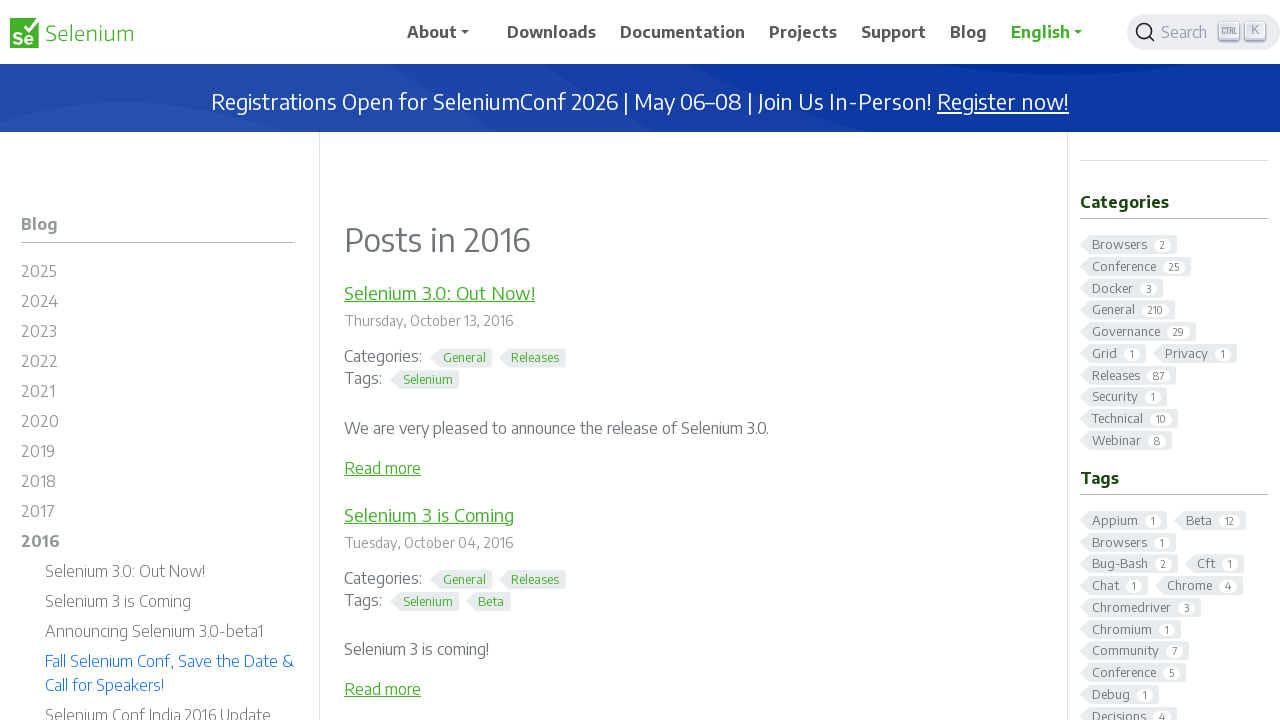